Tests the mortgage calculator by clearing the home value field and entering a new value of 950000

Starting URL: https://www.mortgagecalculator.org/

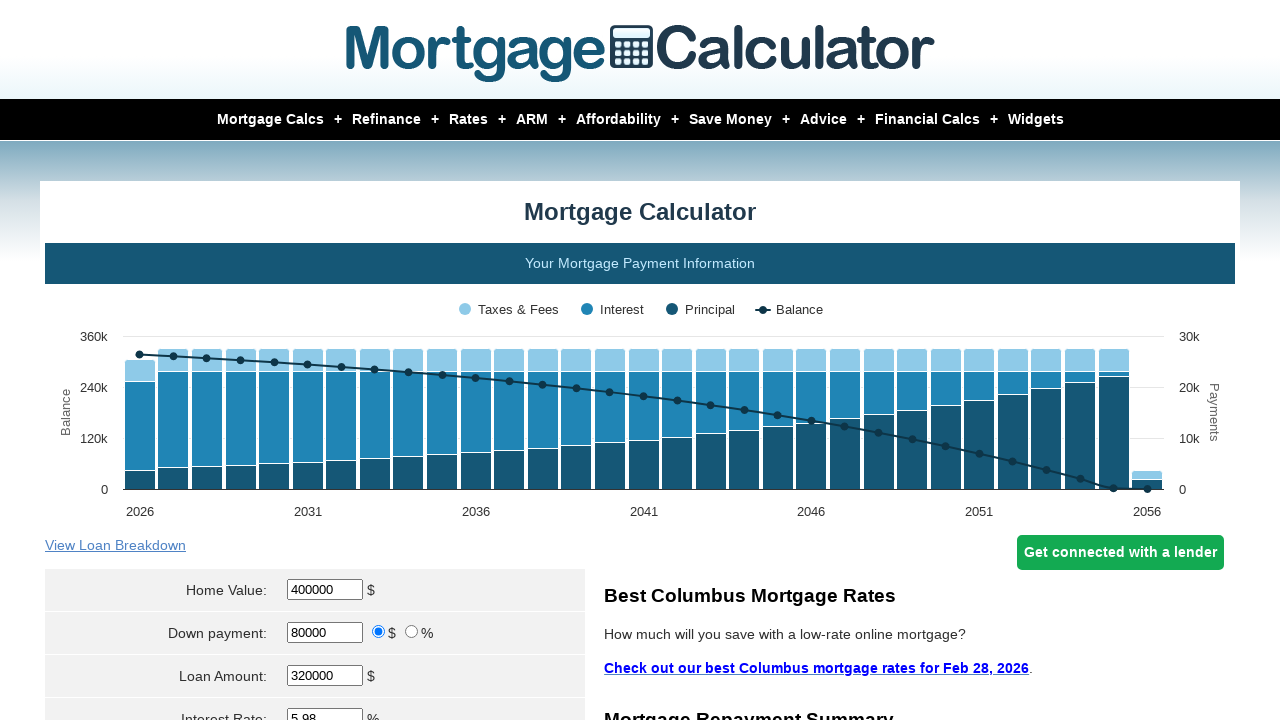

Cleared the home value field on //*[@id='homeval']
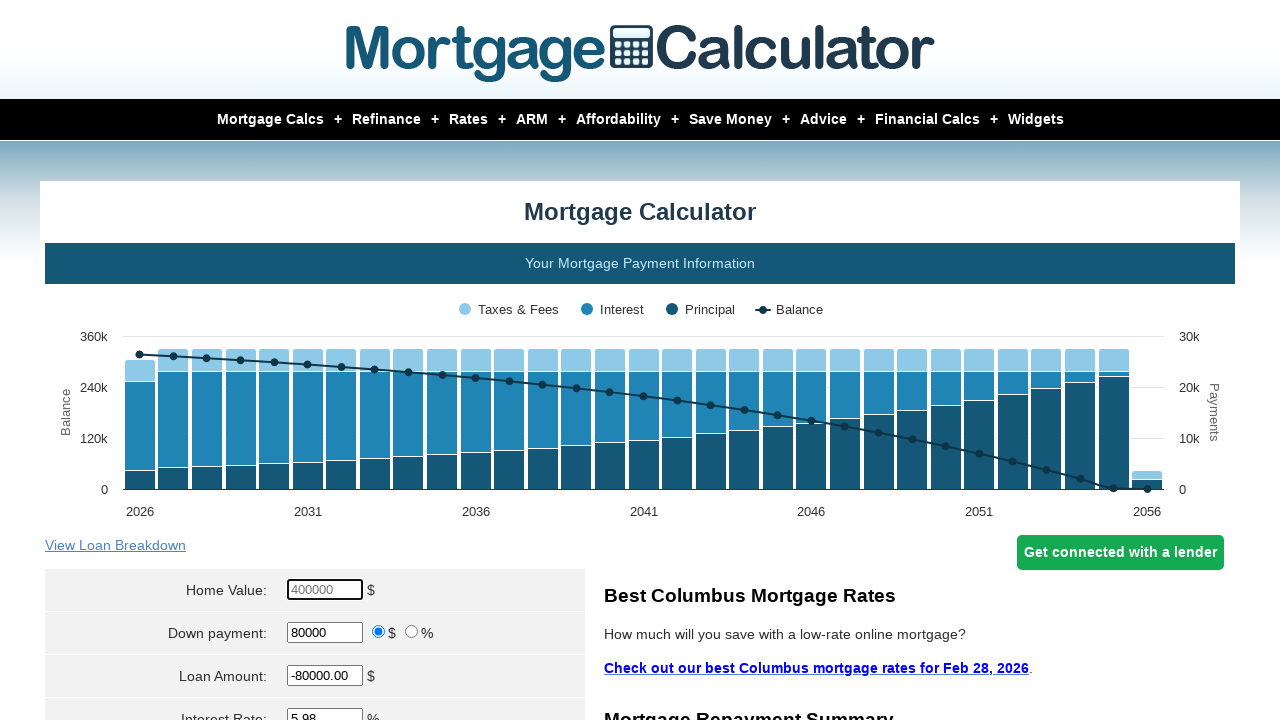

Entered new home value of 950000 on input#homeval
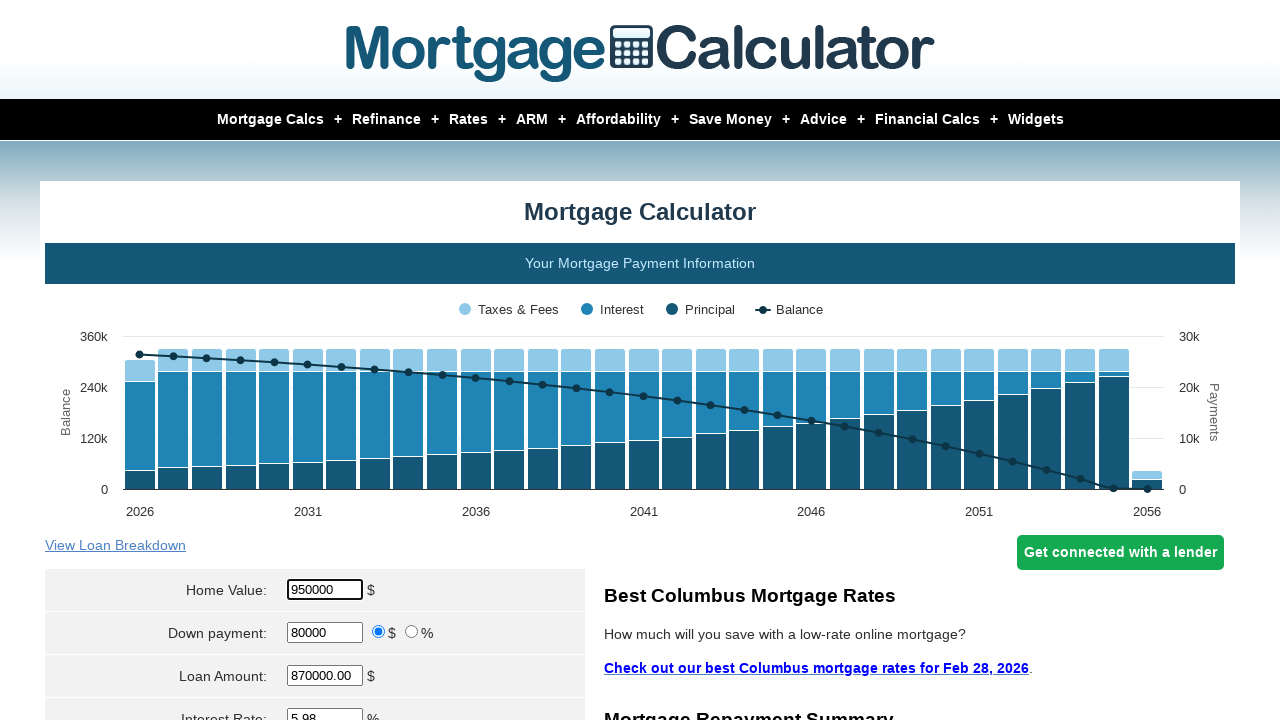

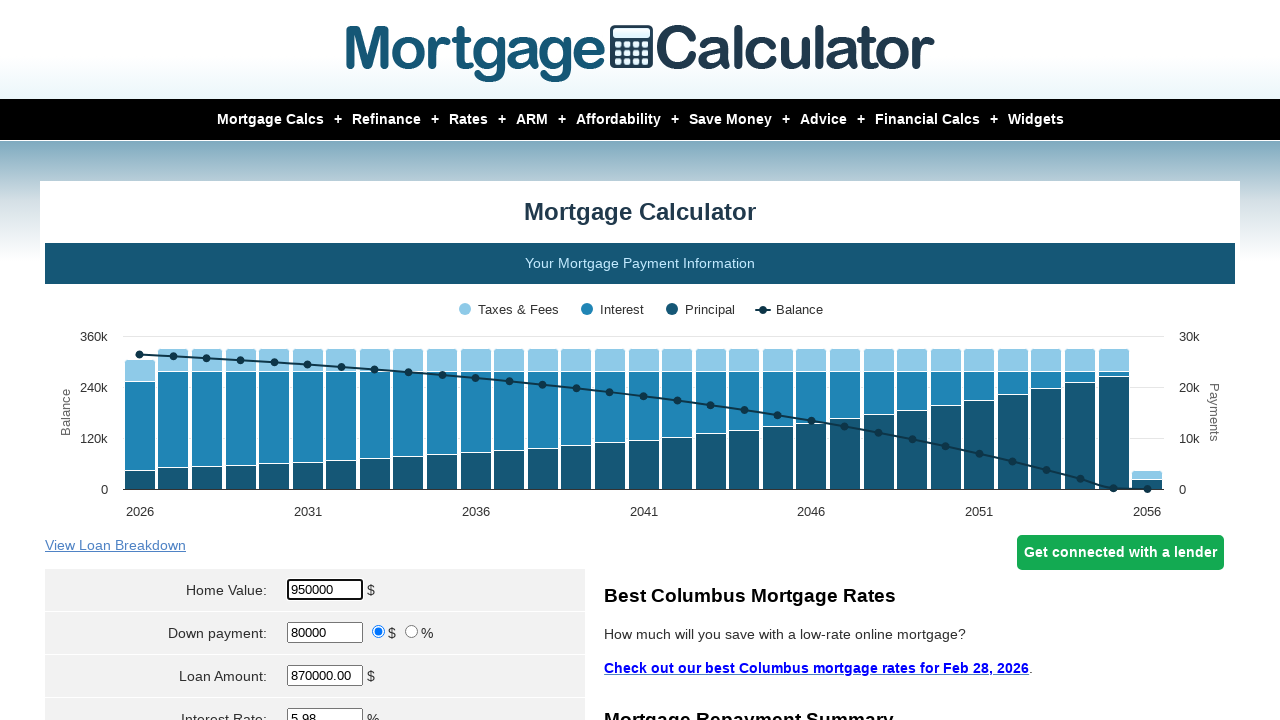